Tests three types of JavaScript alerts: normal alert (accept), confirm alert (cancel/dismiss), and prompt alert (enter text and accept). Interacts with each alert type button and handles the resulting dialog.

Starting URL: https://the-internet.herokuapp.com/javascript_alerts

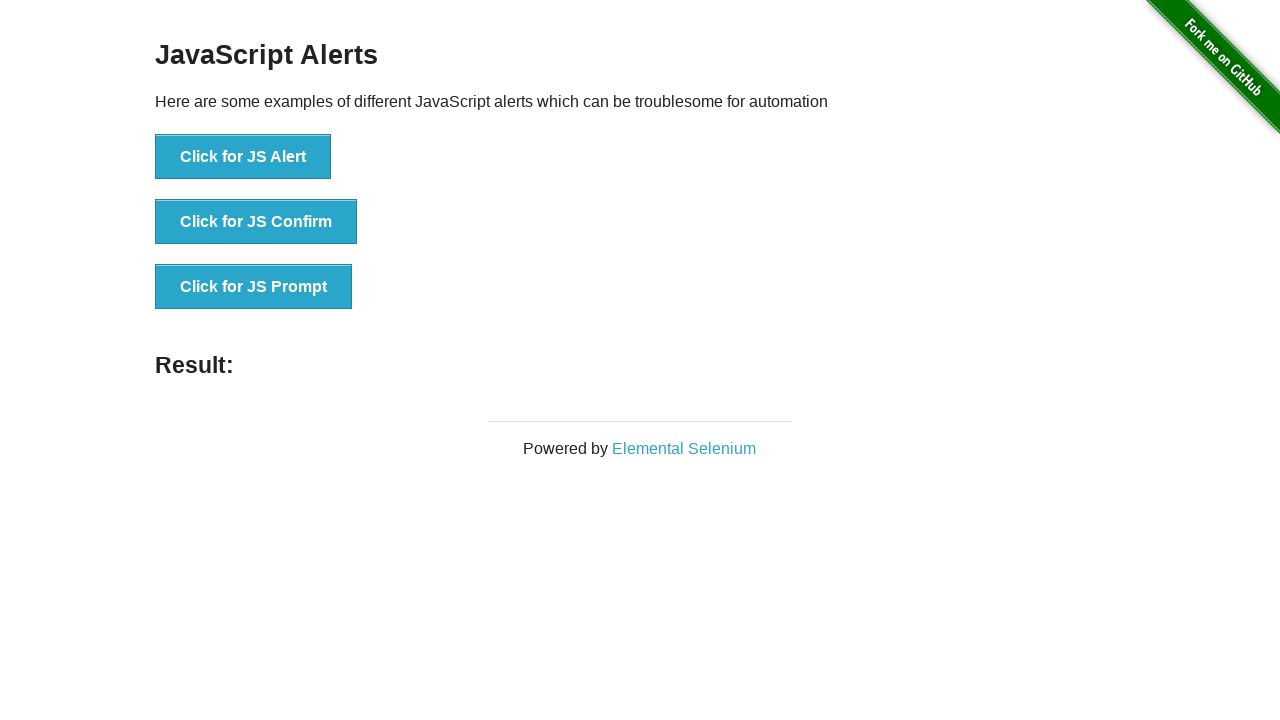

Clicked button to trigger normal alert at (243, 157) on #content > div > ul > li:nth-child(1) > button
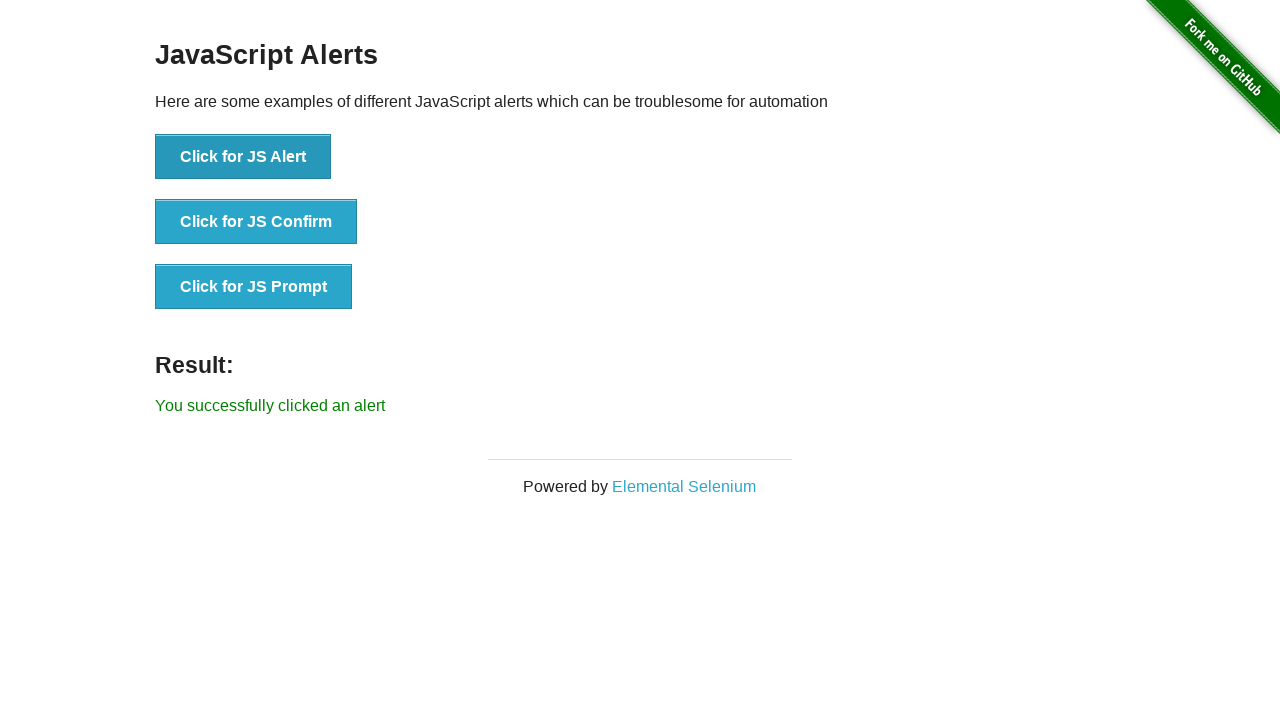

Set up dialog handler to accept alert
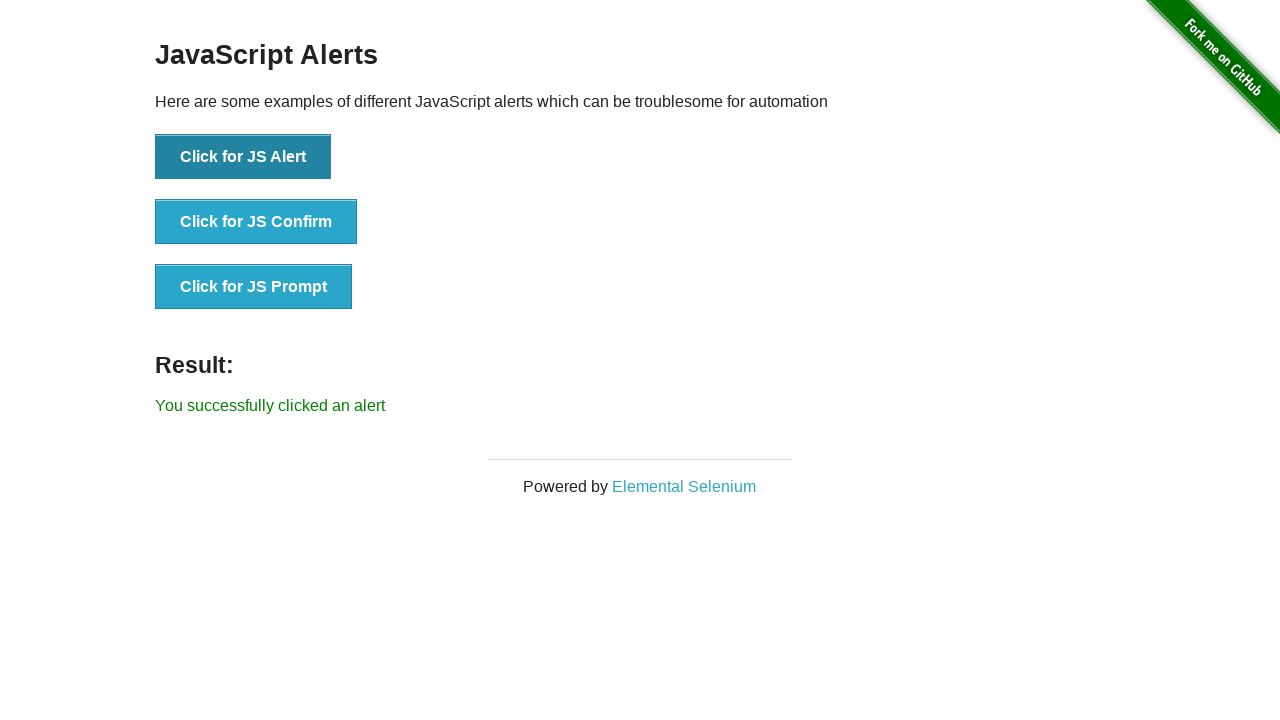

Waited for normal alert to be handled and dismissed
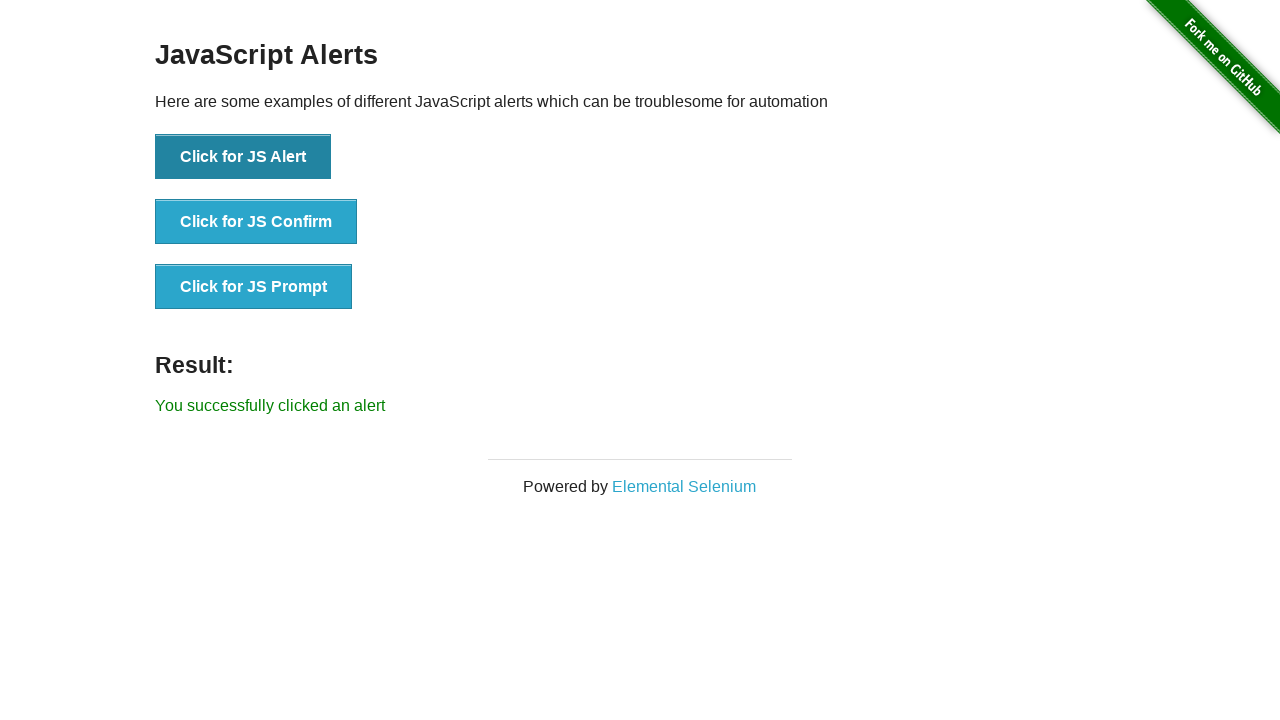

Set up dialog handler to dismiss confirm alert
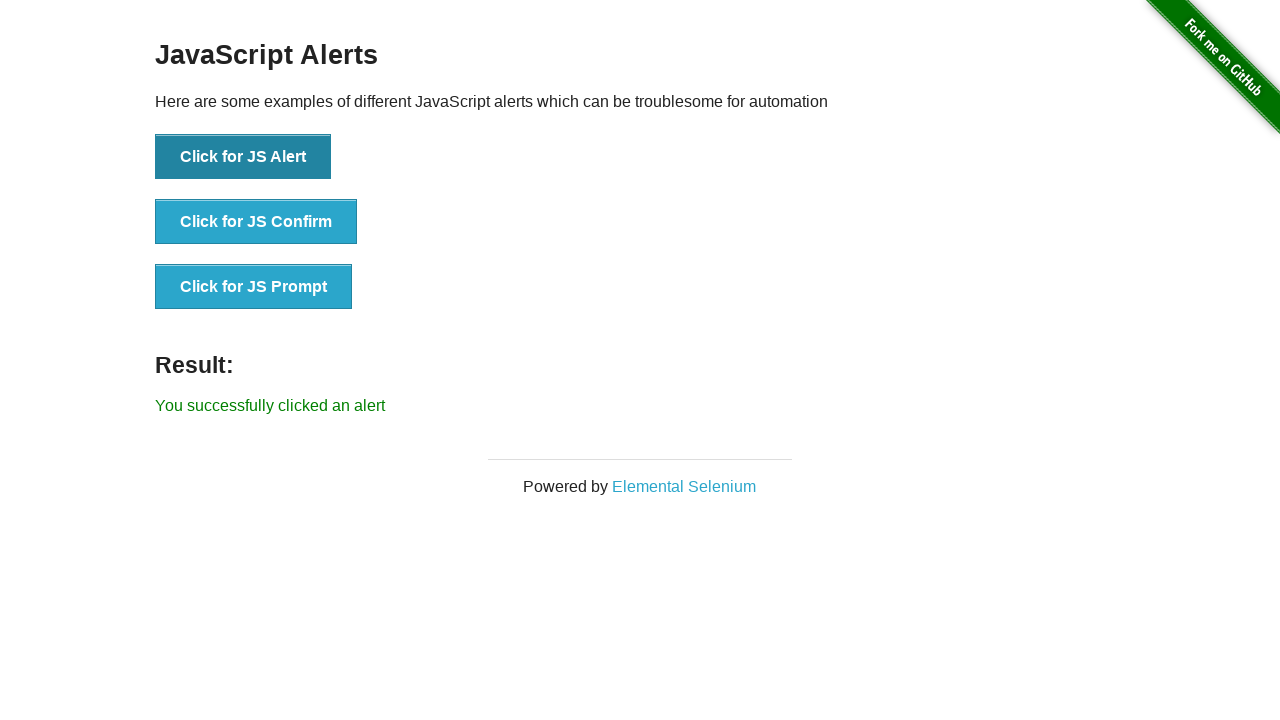

Clicked button to trigger confirm alert at (256, 222) on #content > div > ul > li:nth-child(2) > button
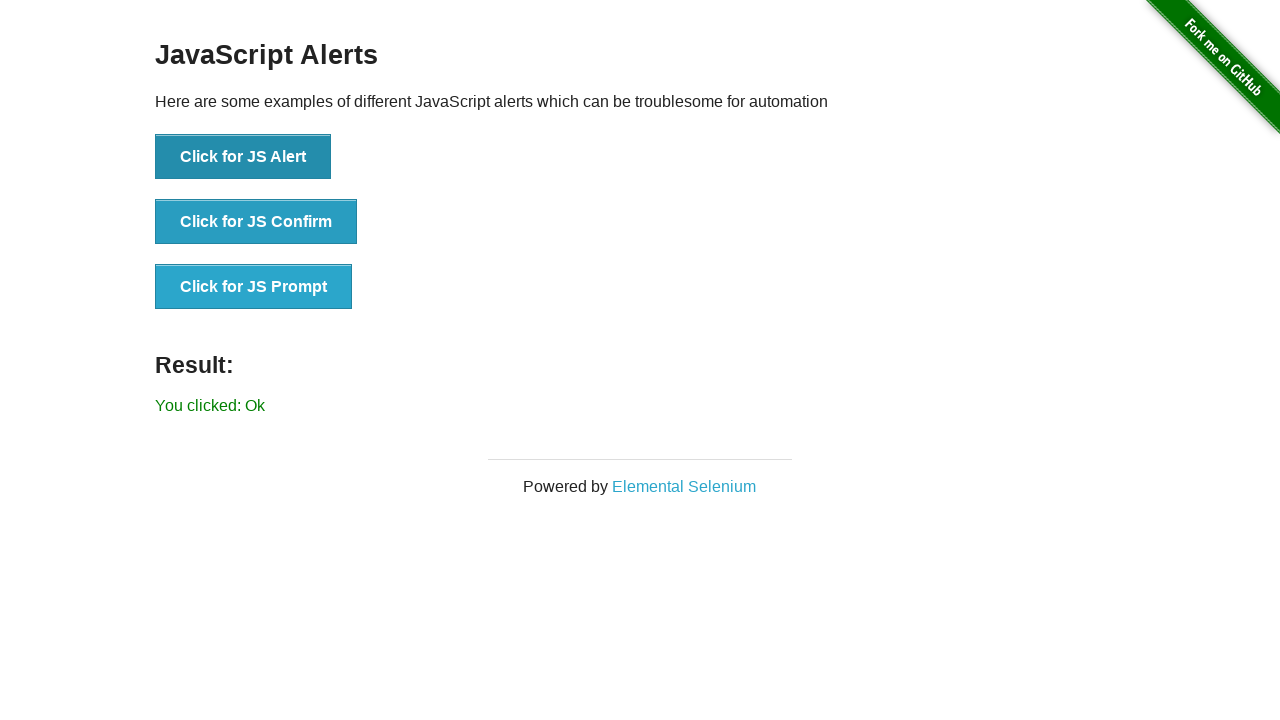

Waited for confirm alert to be handled and cancelled
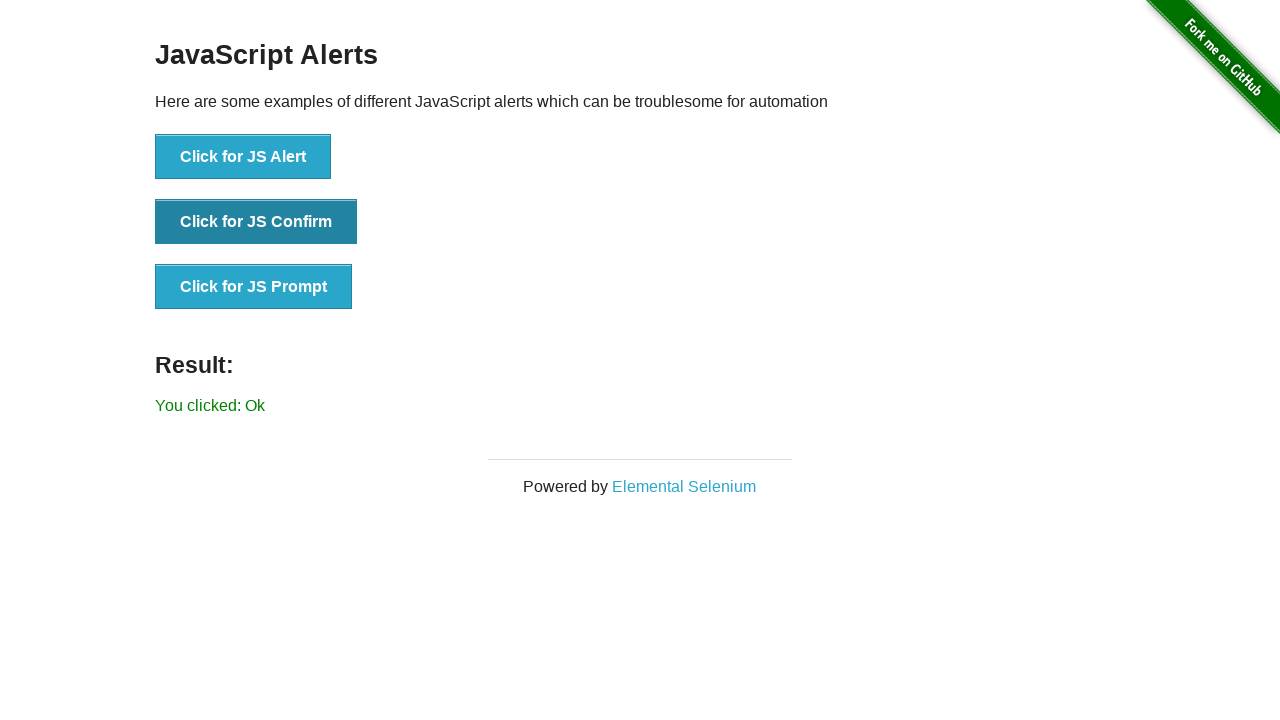

Set up dialog handler to accept prompt alert with text 'Test automation Rockzzz'
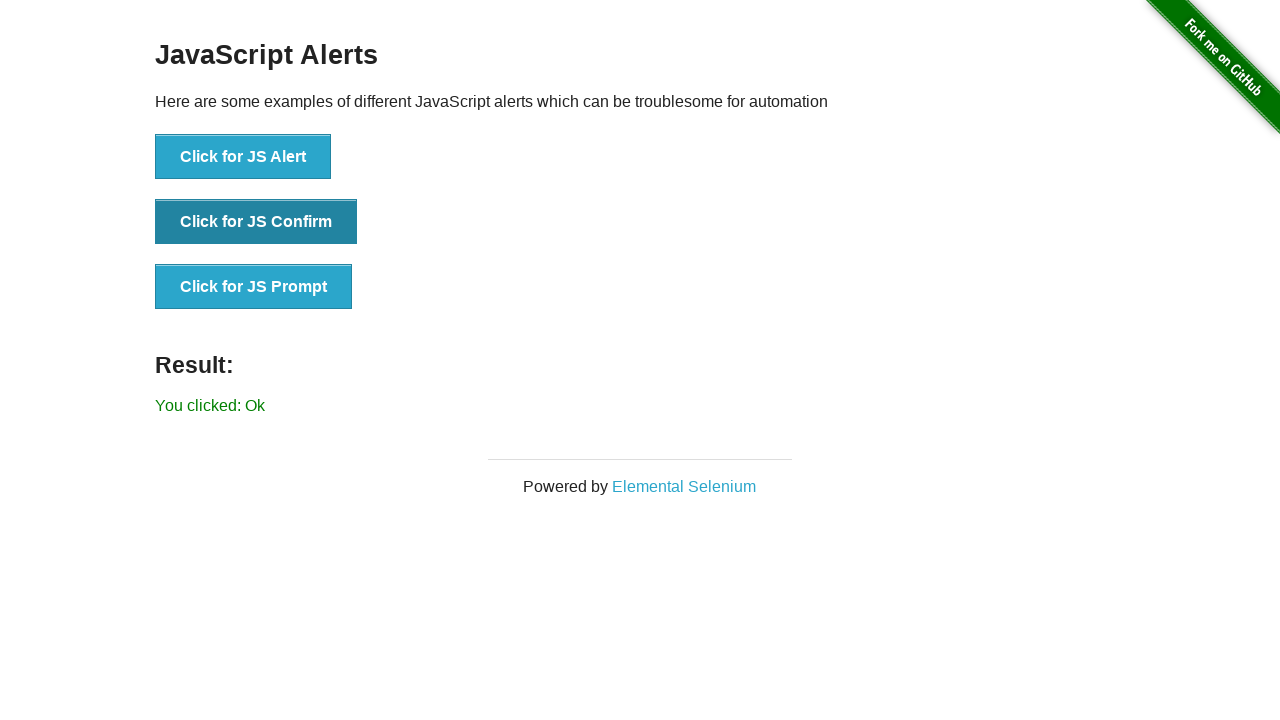

Clicked button to trigger prompt alert at (254, 287) on #content > div > ul > li:nth-child(3) > button
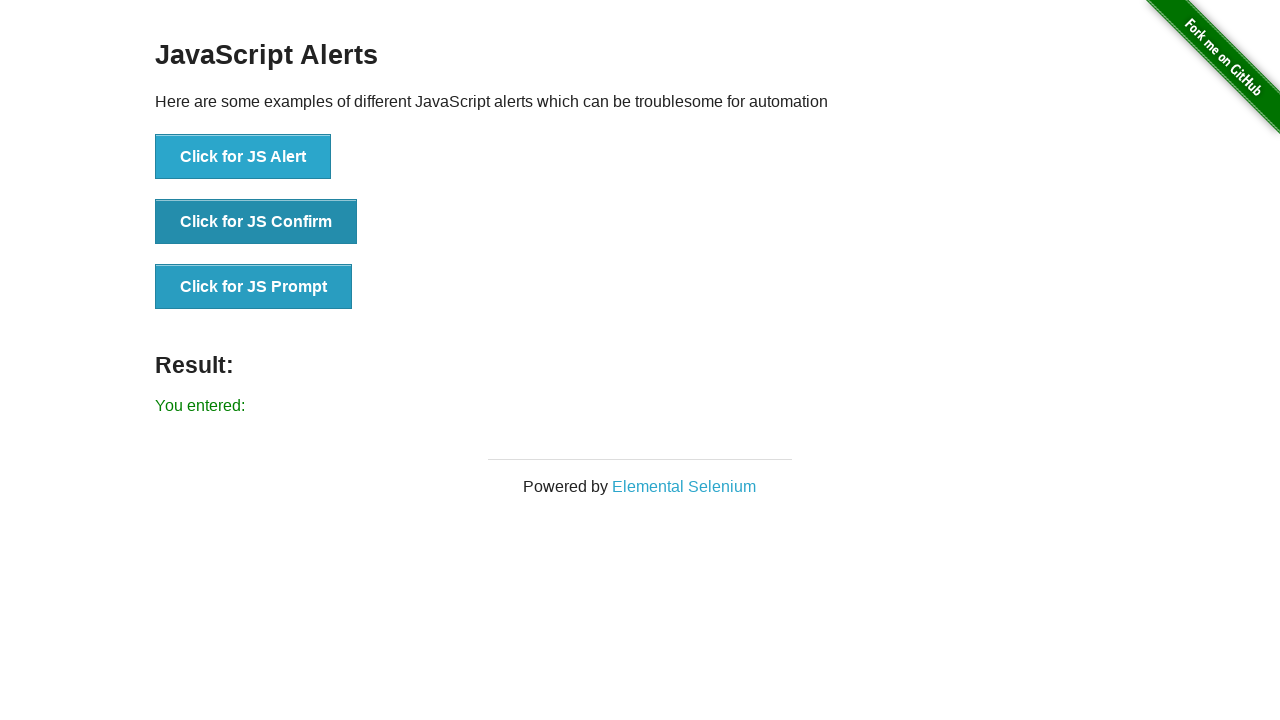

Waited for prompt alert to be handled with entered text
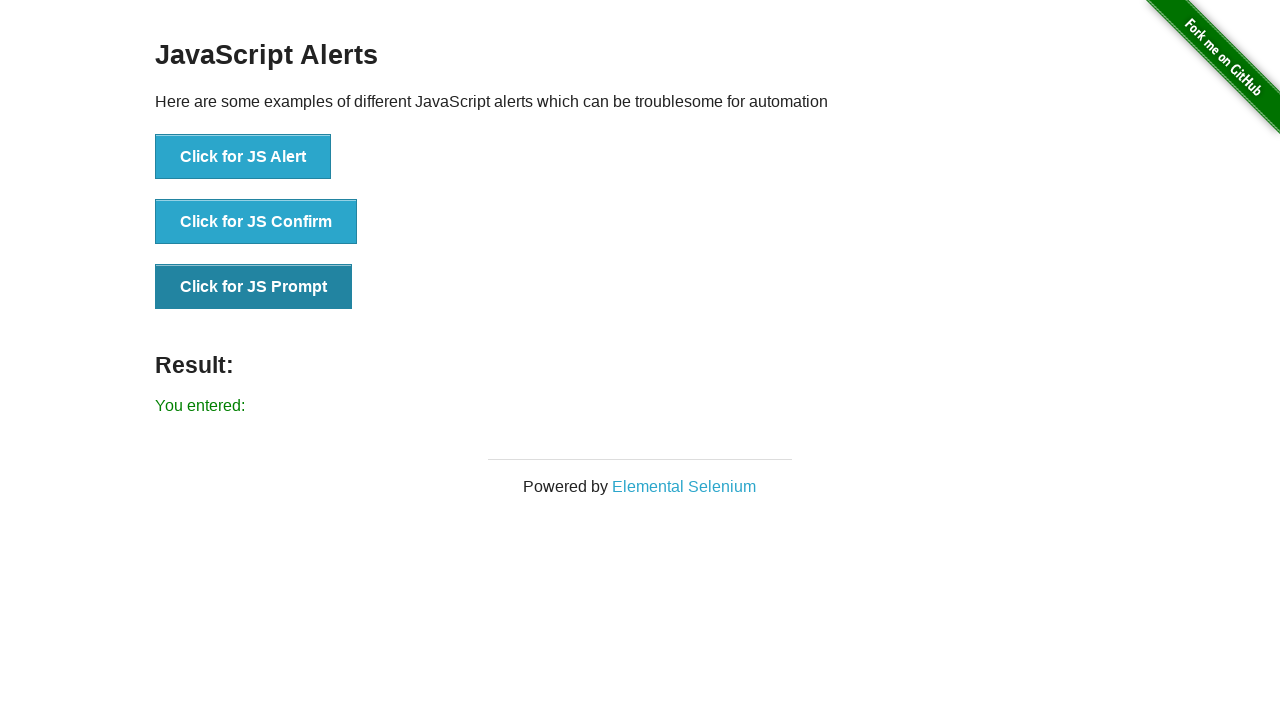

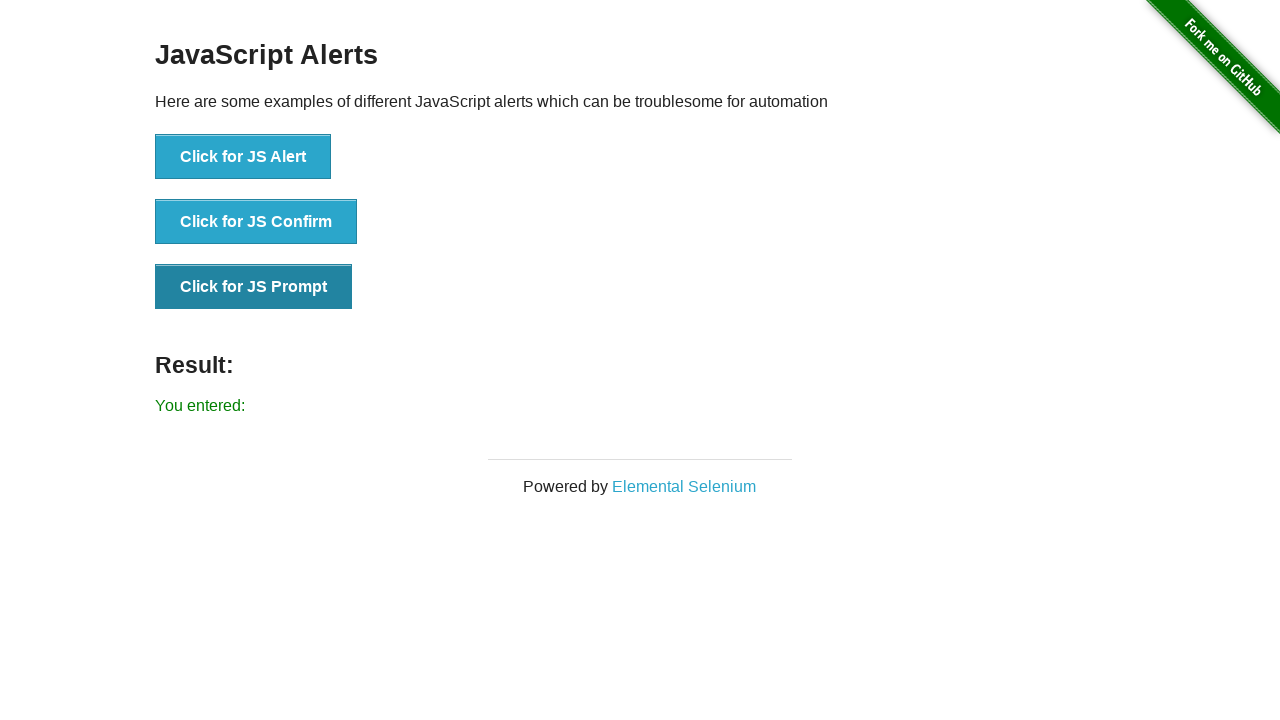